Tests prompt alert functionality by clicking a button to trigger an alert, entering text into the prompt, dismissing it, and verifying the result

Starting URL: https://www.leafground.com/alert.xhtml

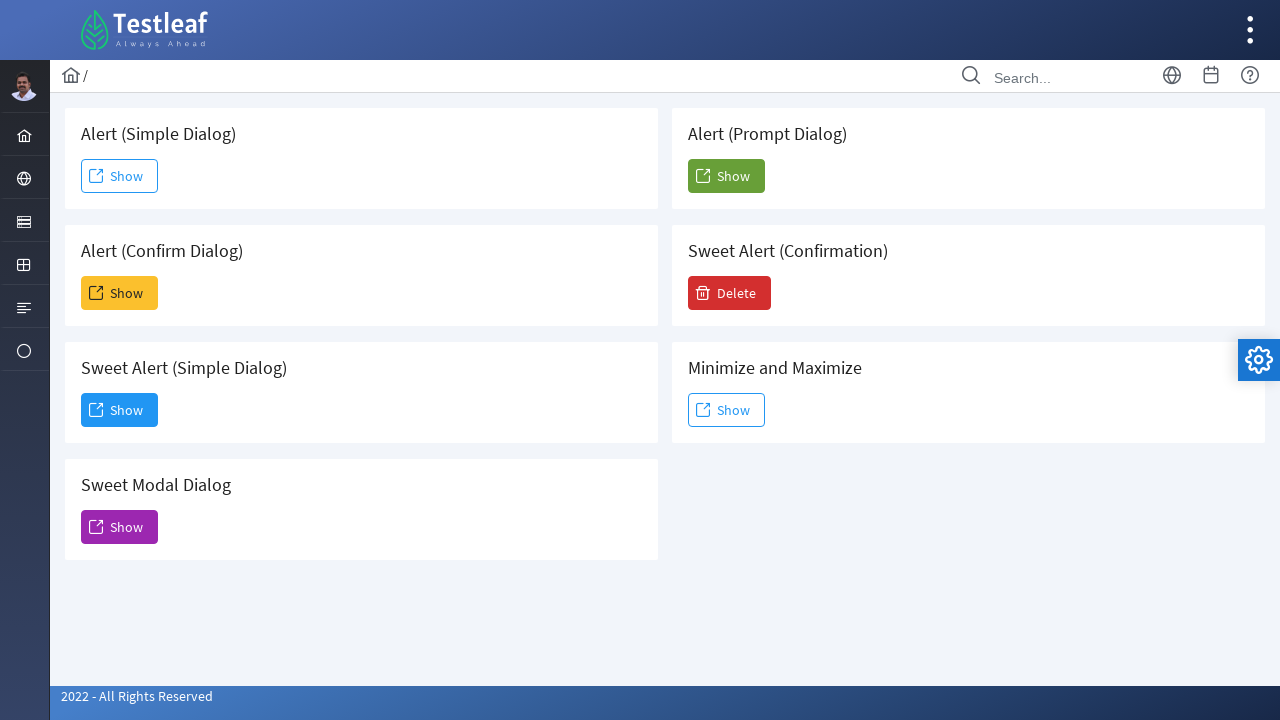

Clicked 'Show' button to trigger prompt alert at (726, 176) on (//span[text()='Show'])[5]
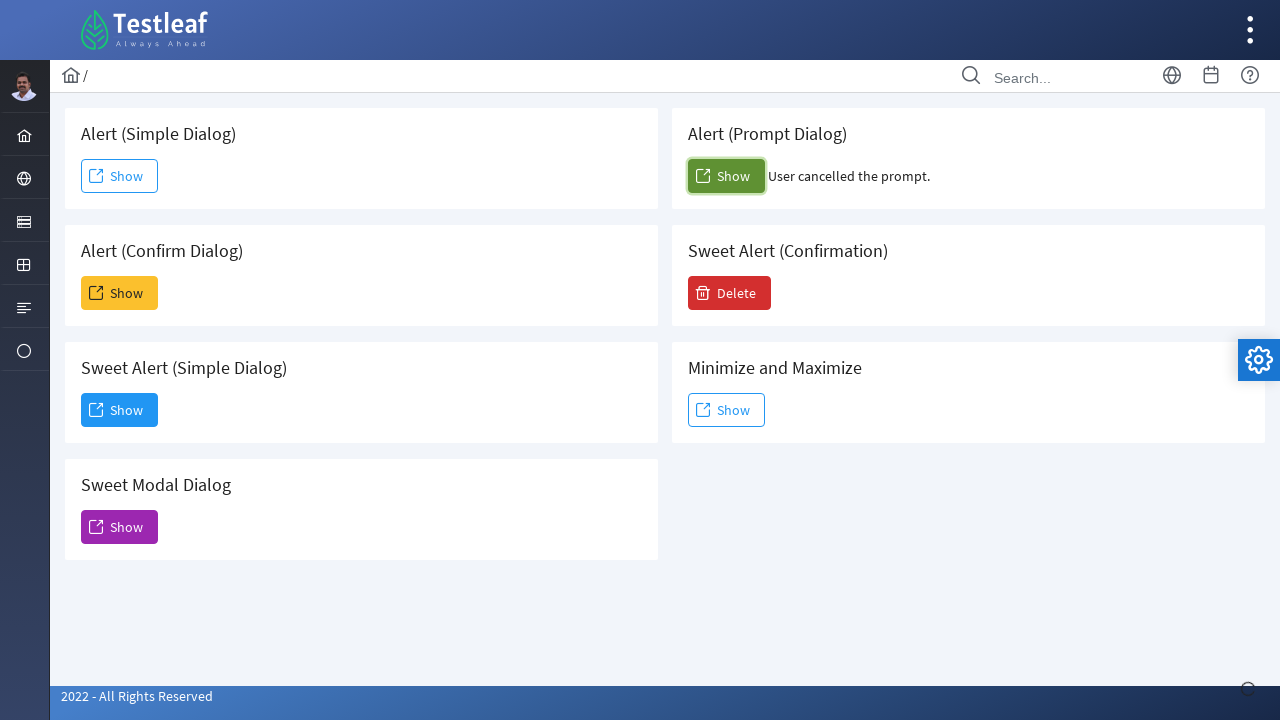

Set up dialog handler to dismiss prompt alert
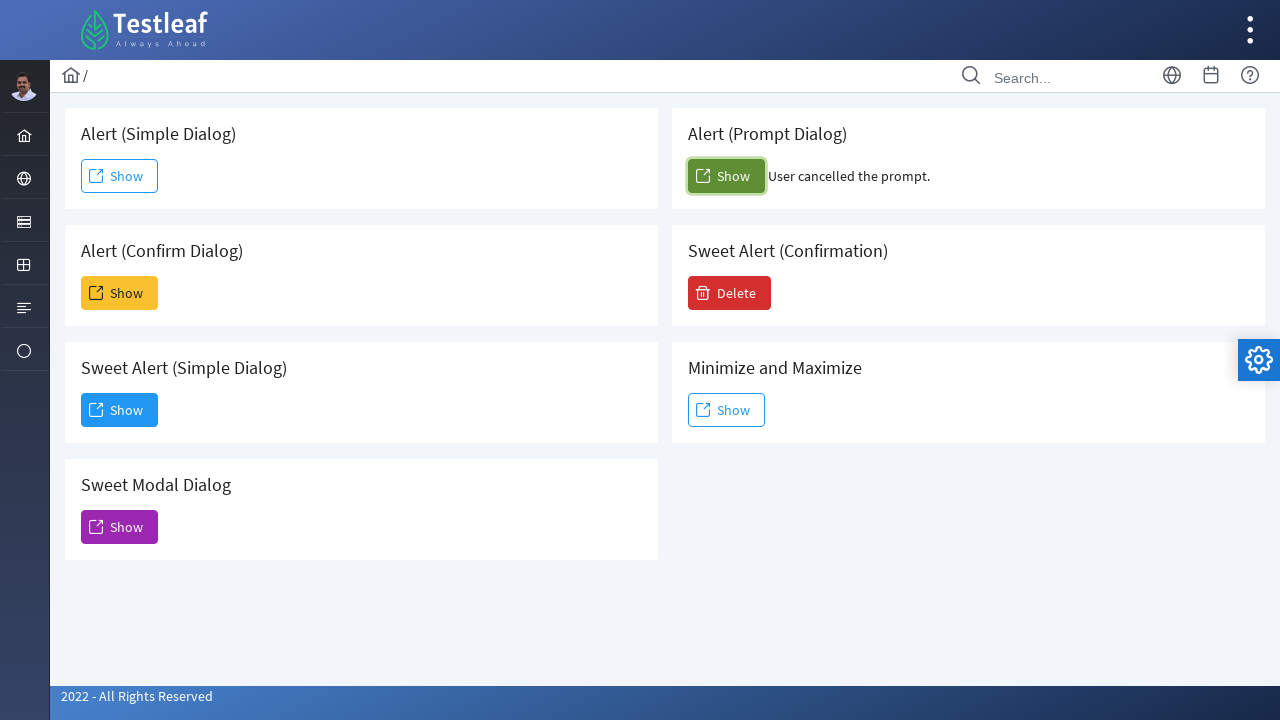

Waited for result text element to appear
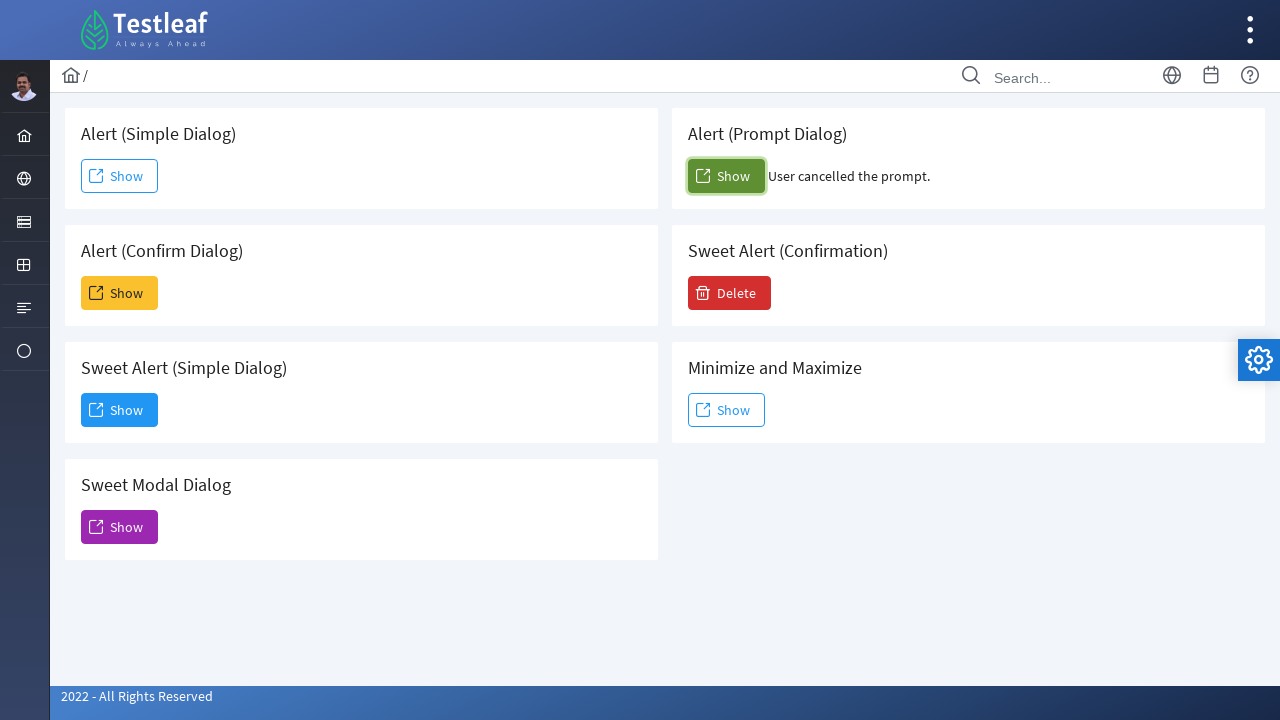

Retrieved result text: 'User cancelled the prompt.'
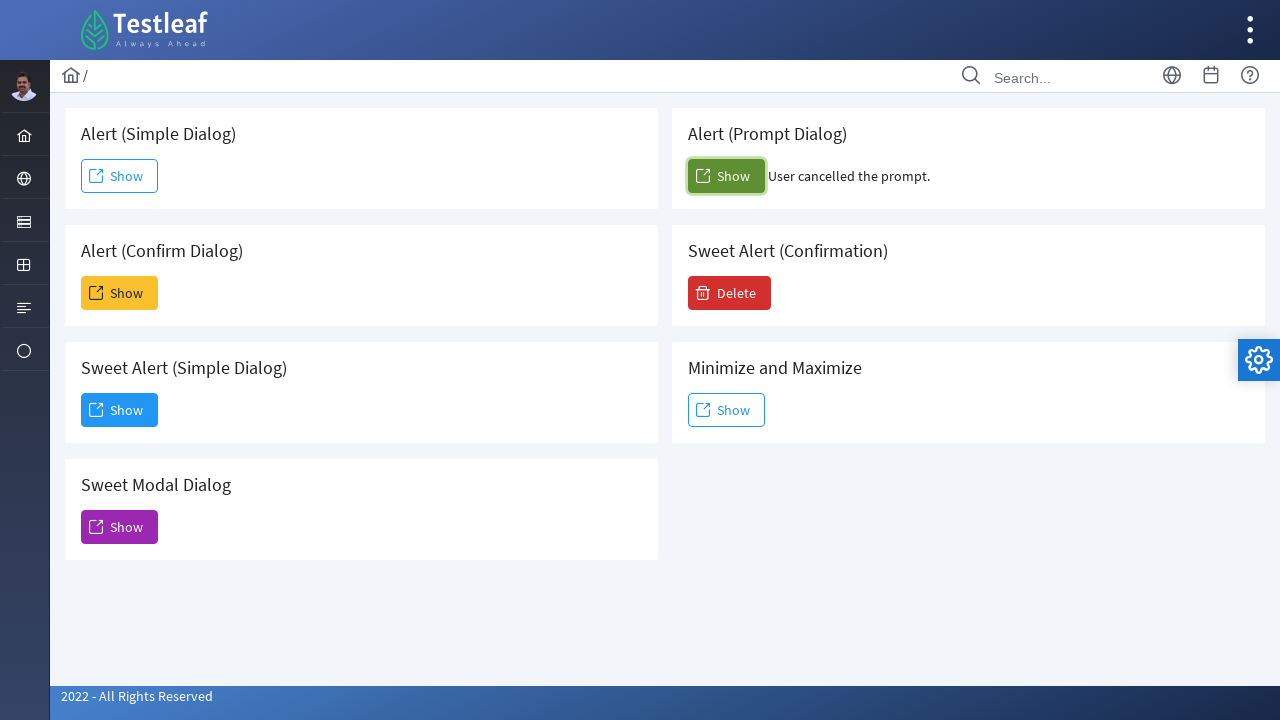

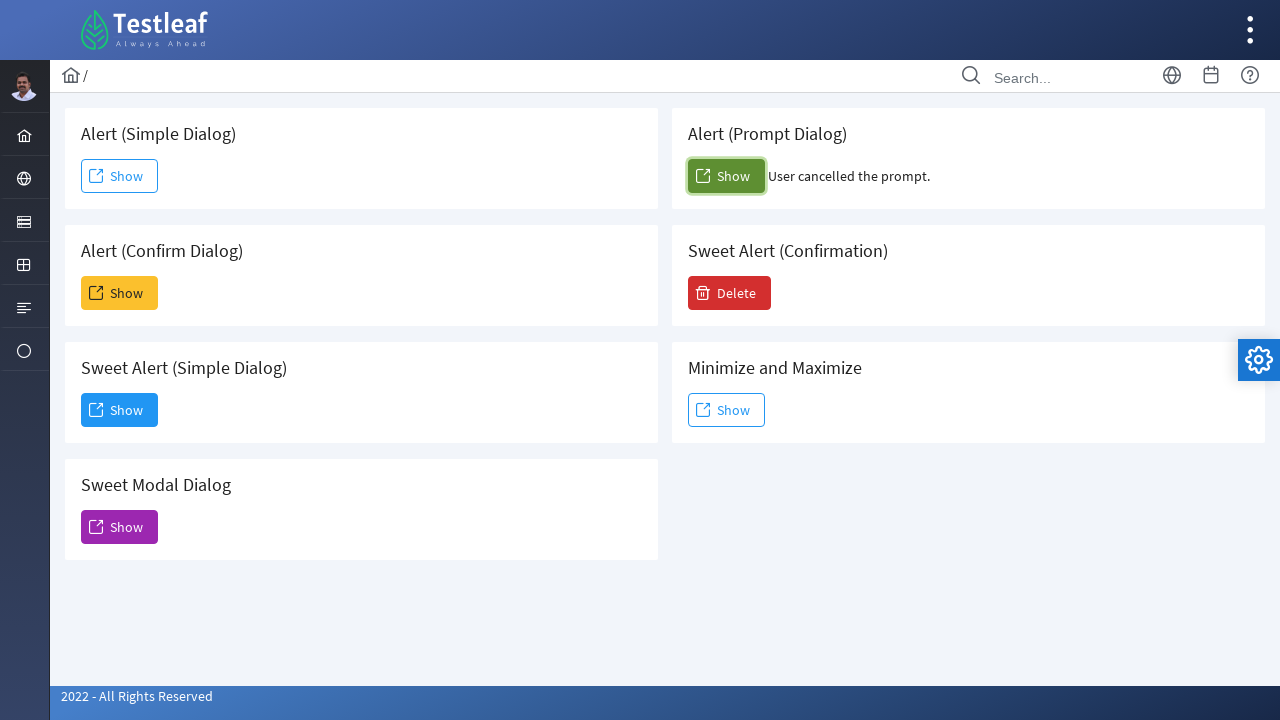